Tests double-click functionality by navigating to a test automation practice site and performing a double-click action on a "Copy Text" button.

Starting URL: http://testautomationpractice.blogspot.com/

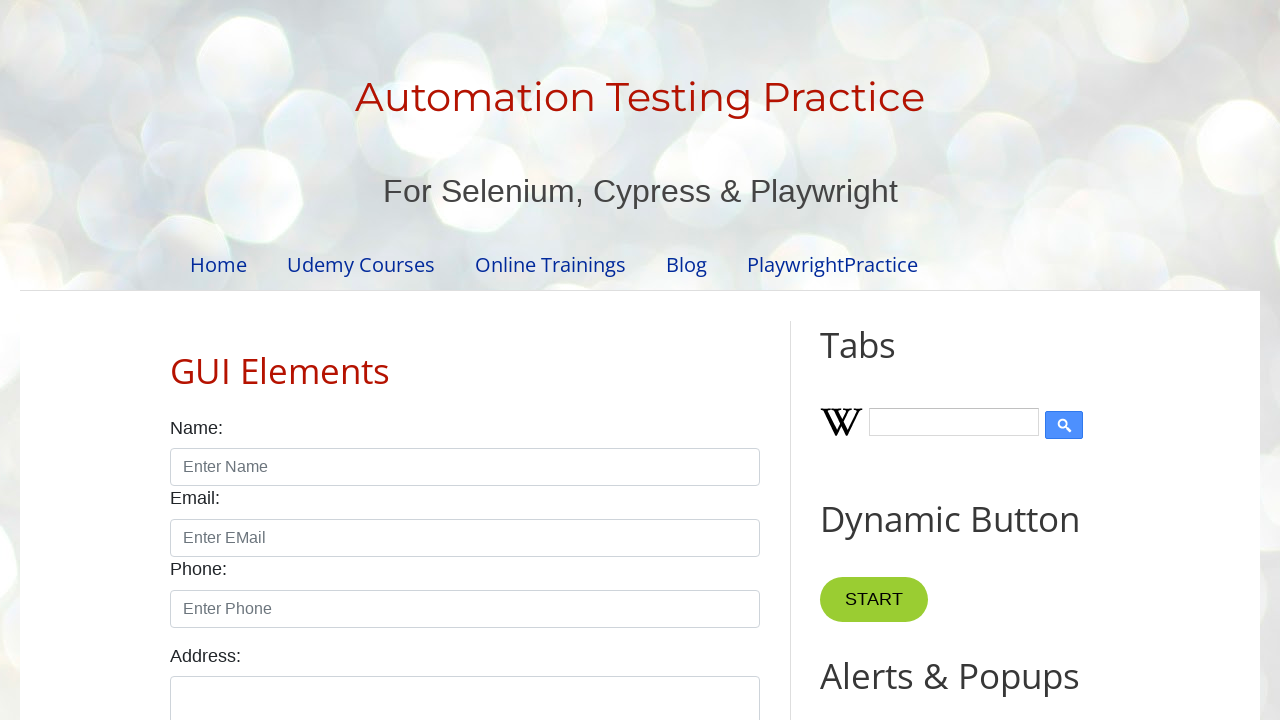

Copy Text button is now visible
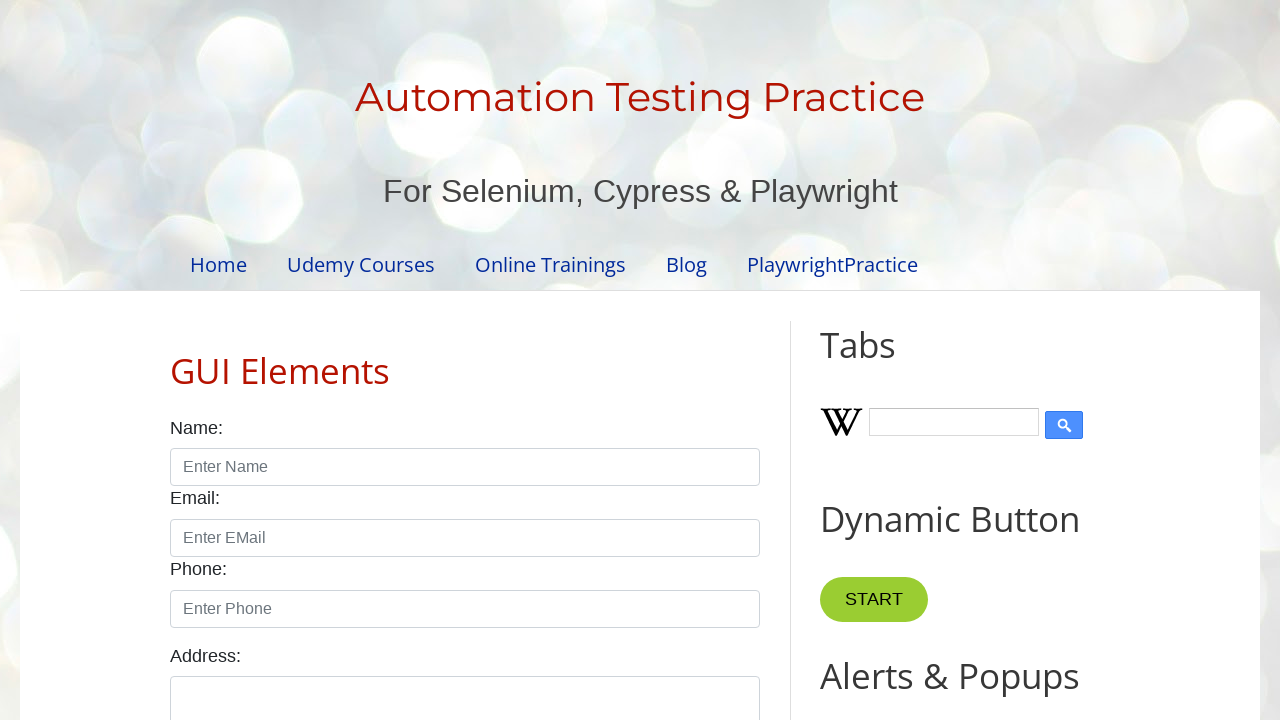

Performed double-click on the Copy Text button at (885, 360) on xpath=//*[@id='HTML10']/div[1]/button
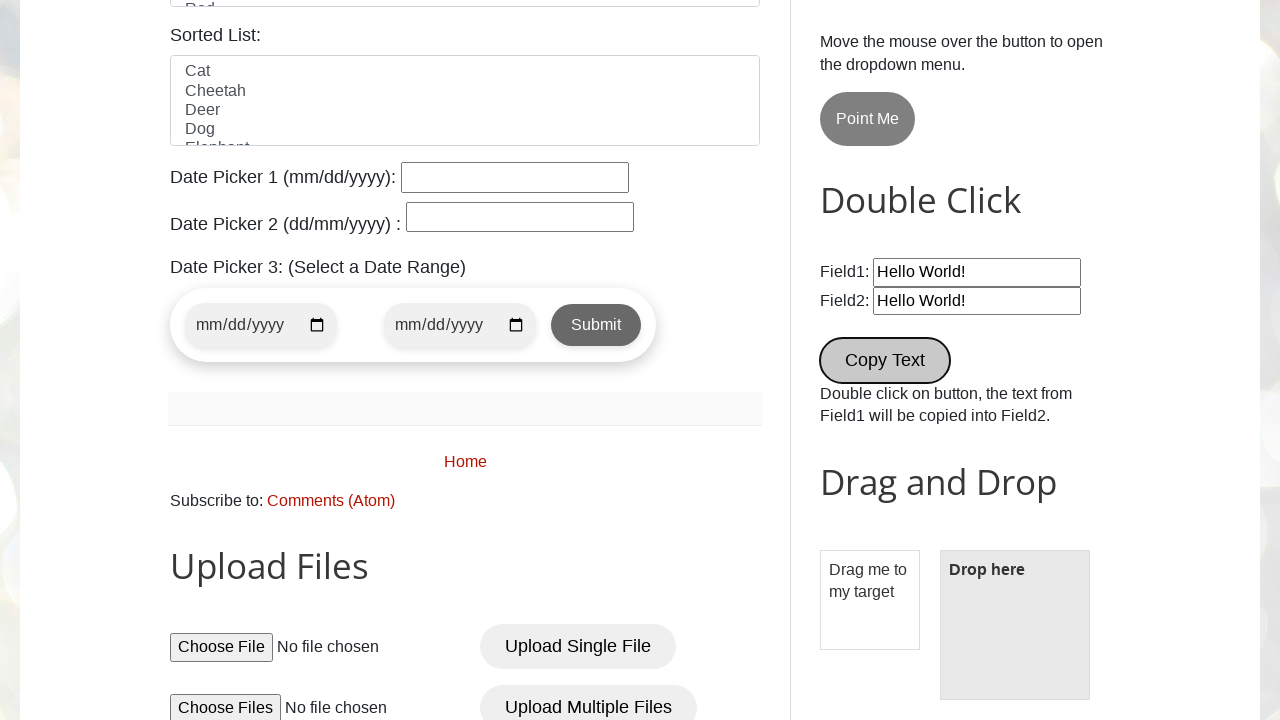

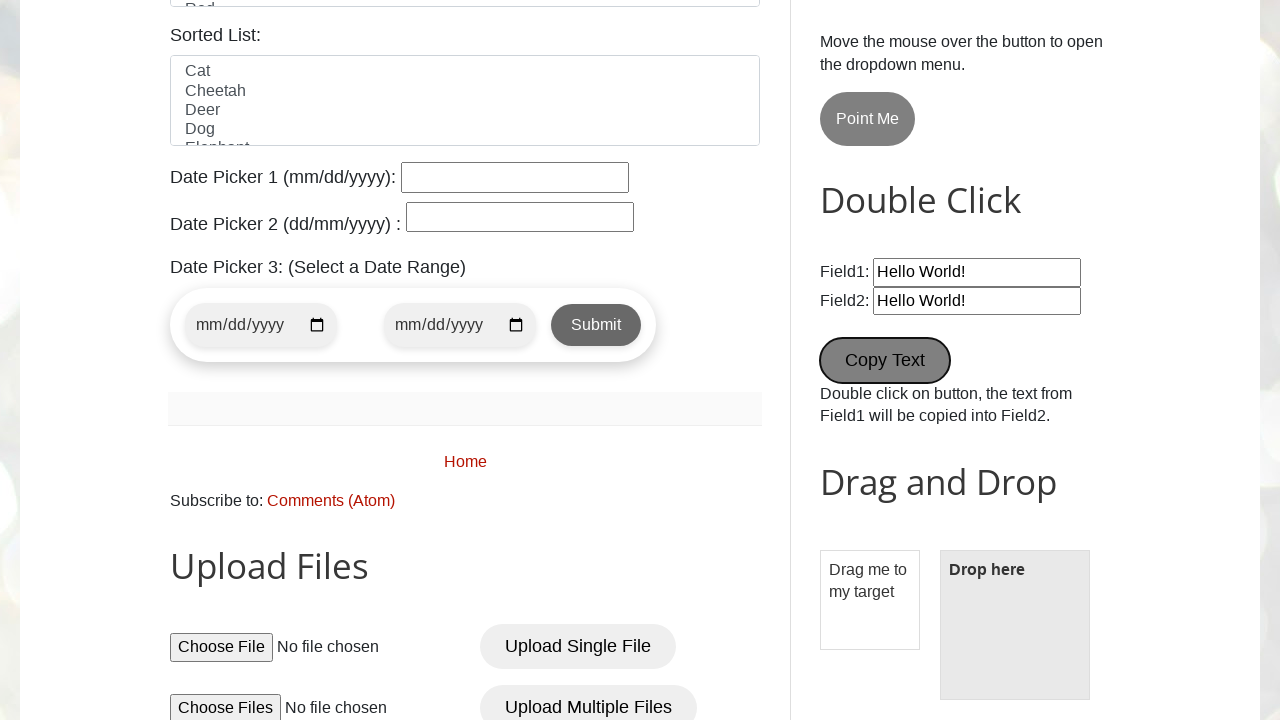